Tests iframe handling by navigating to frames page, switching to an iframe, and verifying content within it.

Starting URL: http://the-internet.herokuapp.com

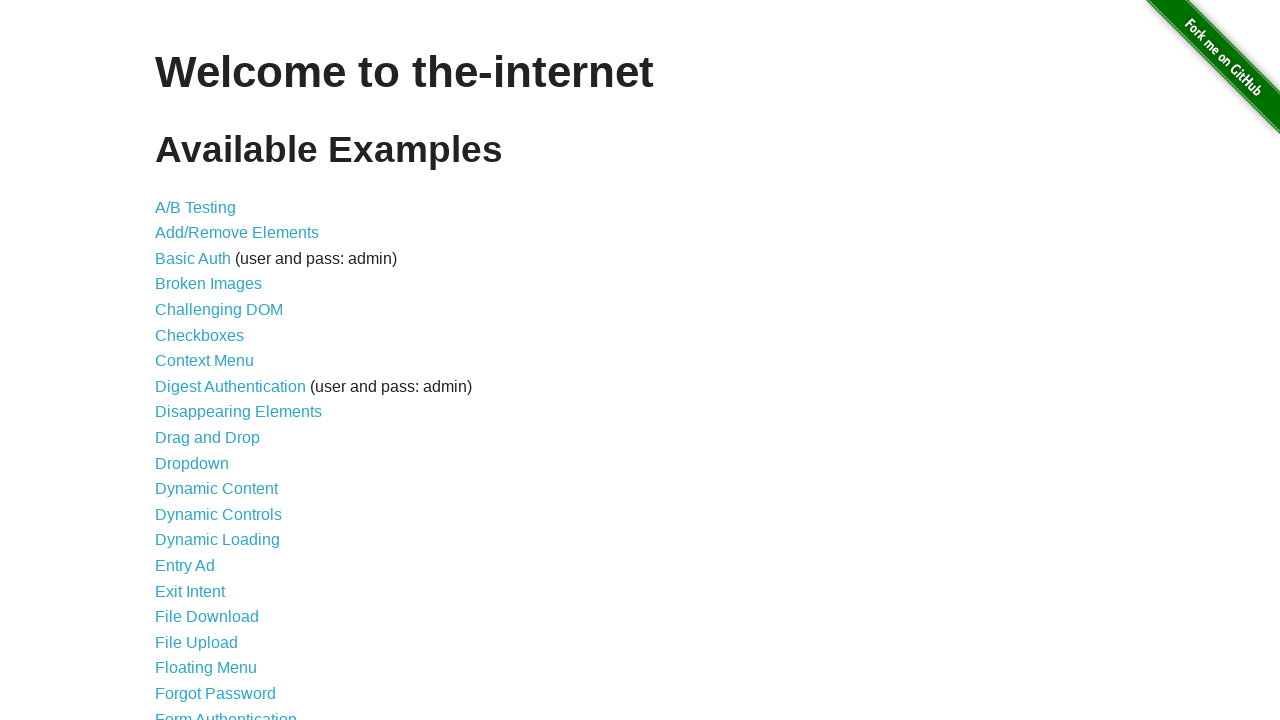

Clicked on Frames link at (182, 361) on xpath=//*[@id='content']//*[text()='Frames']
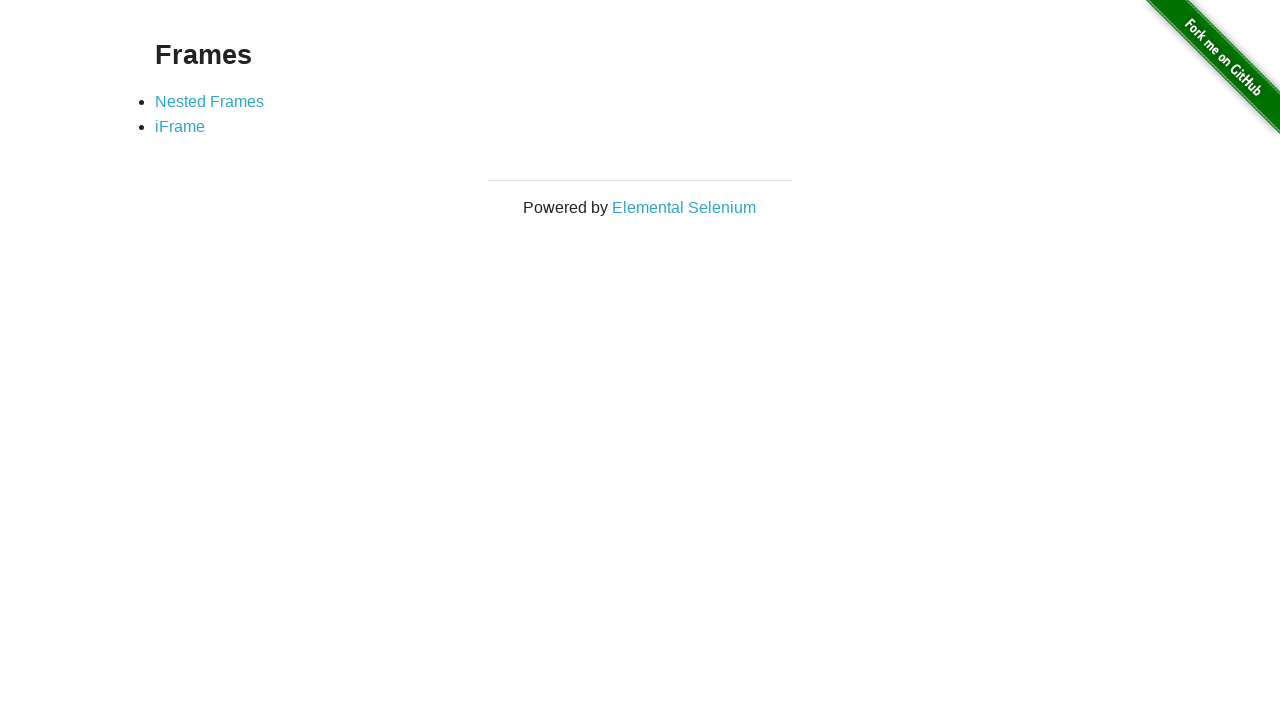

Clicked on iFrame link at (180, 127) on xpath=//*[text()='iFrame']
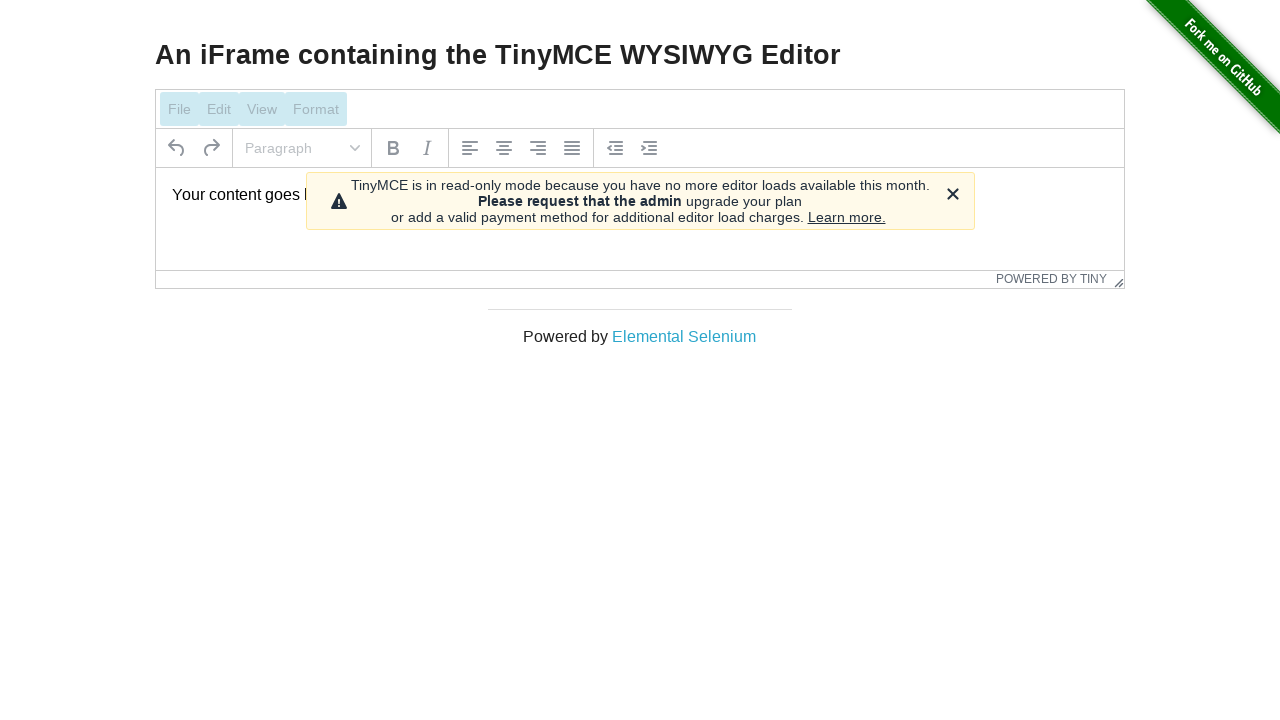

Located iframe with ID 'mce_0_ifr'
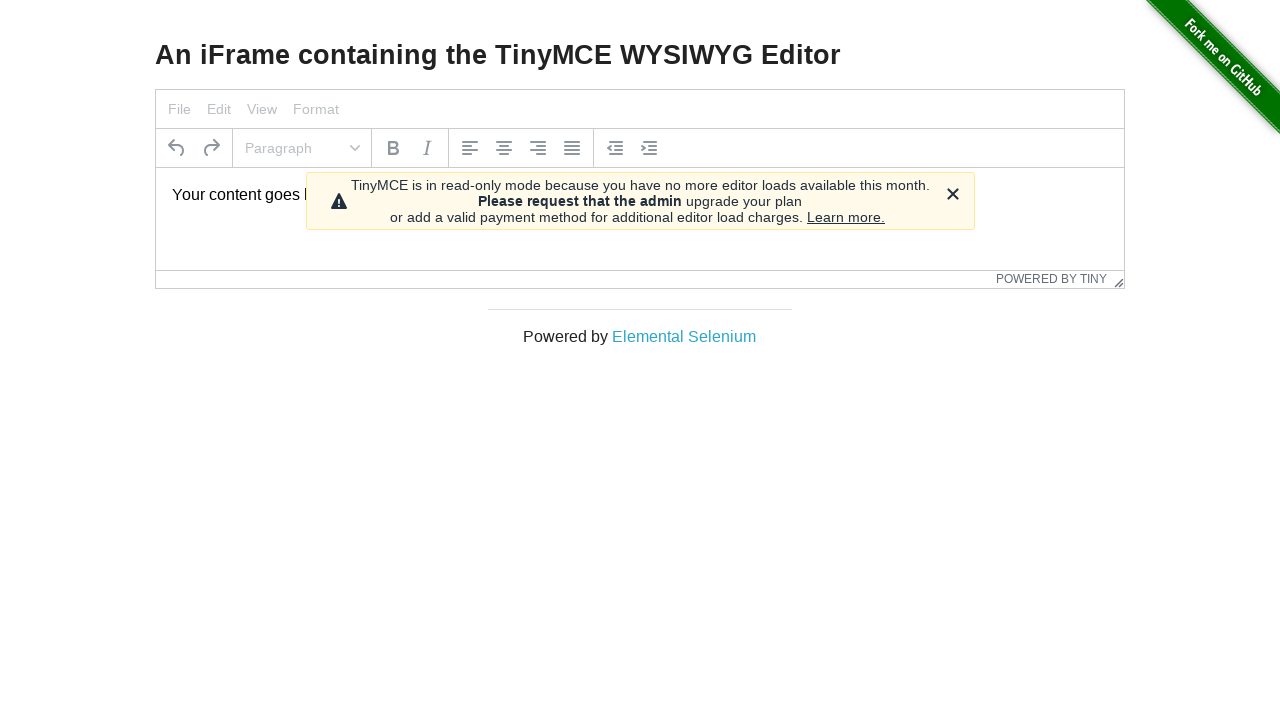

Verified paragraph content within iframe is visible
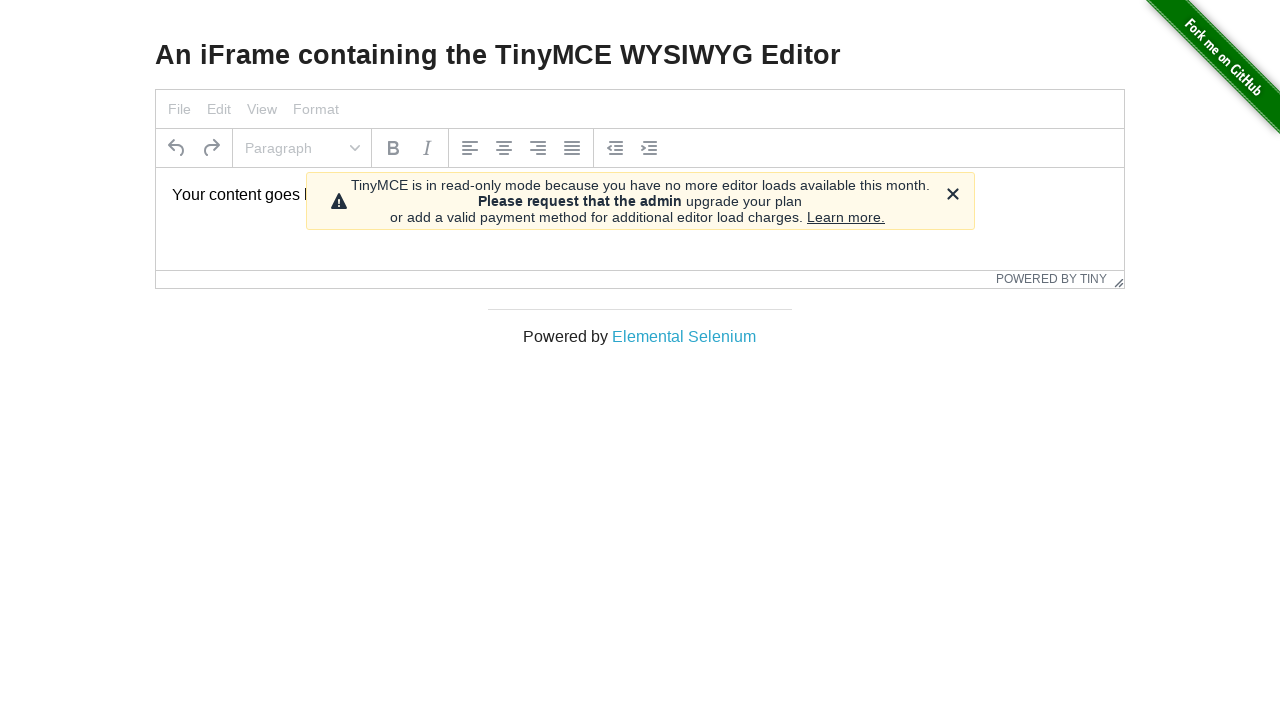

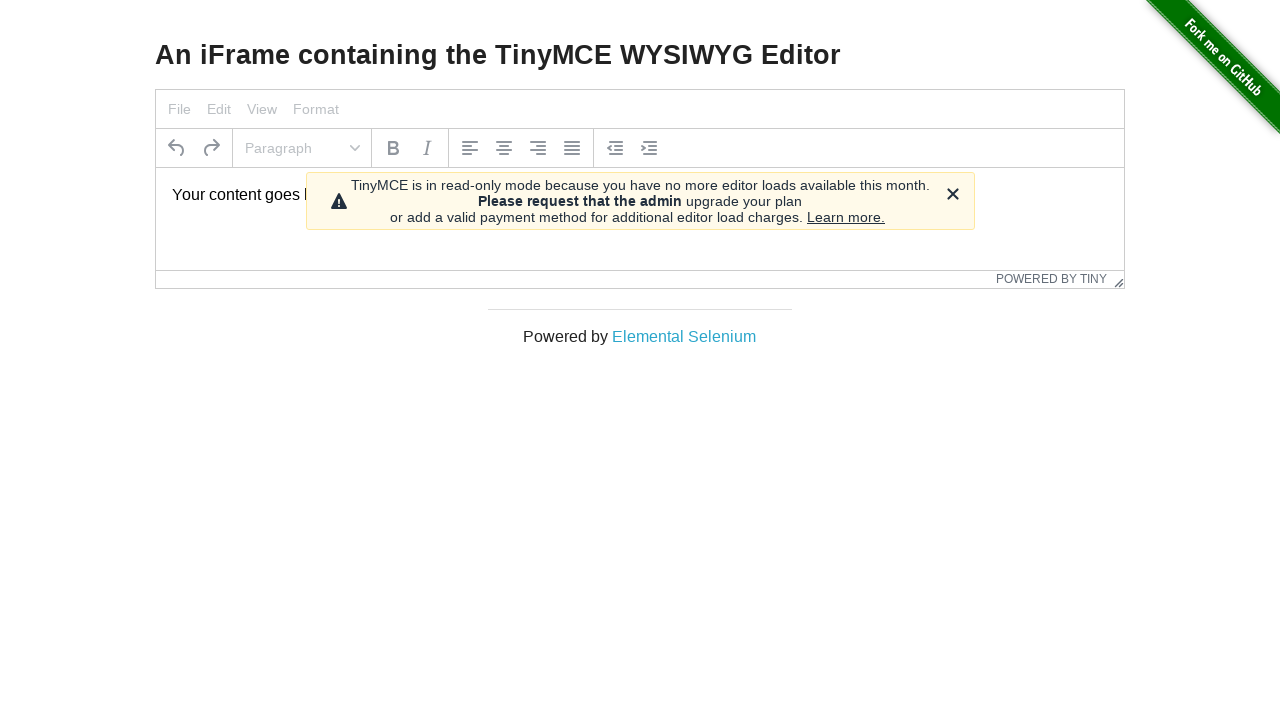